Waits for a price to reach $100, clicks book button, solves a math problem, and submits the answer

Starting URL: http://suninjuly.github.io/explicit_wait2.html

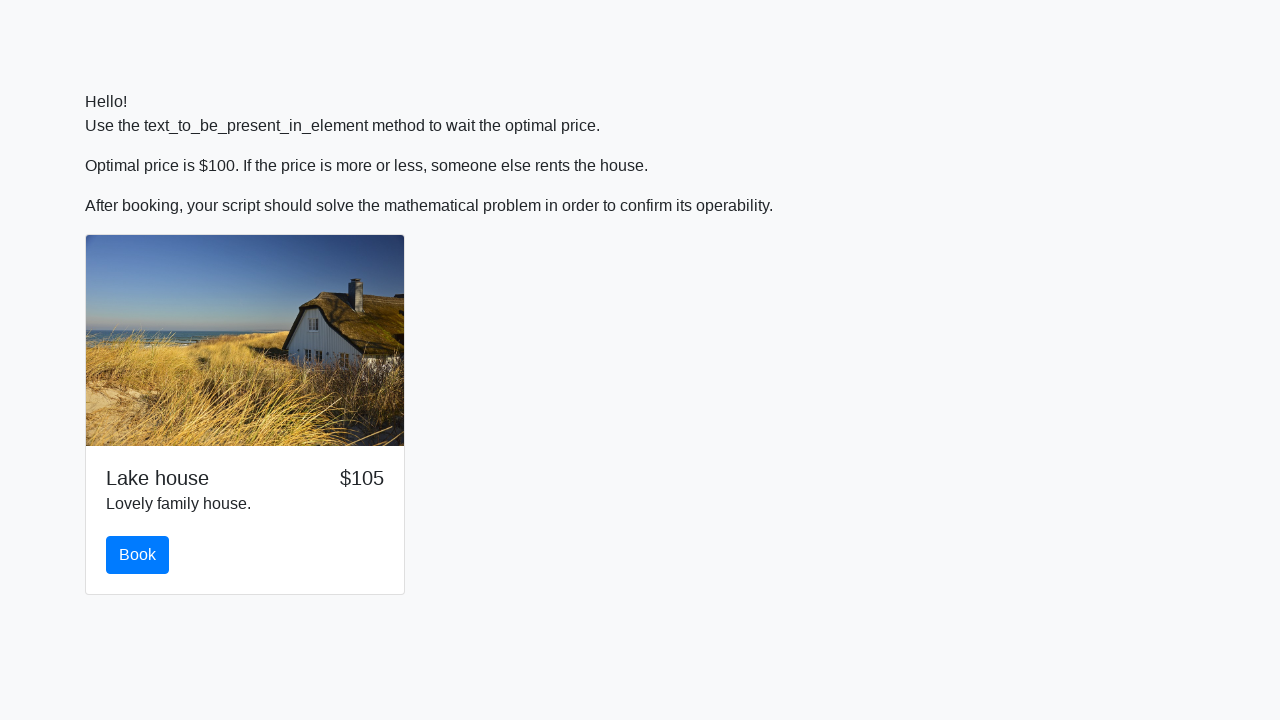

Waited for price to reach $100
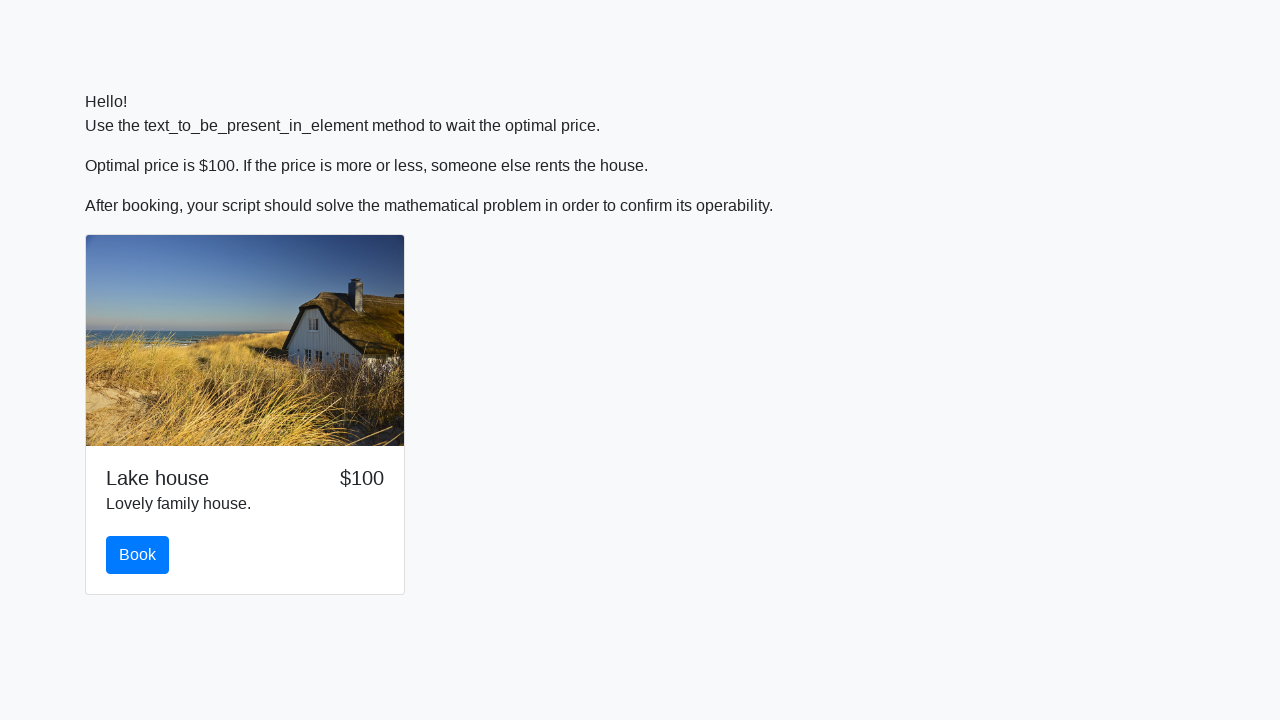

Clicked book button at (138, 555) on #book
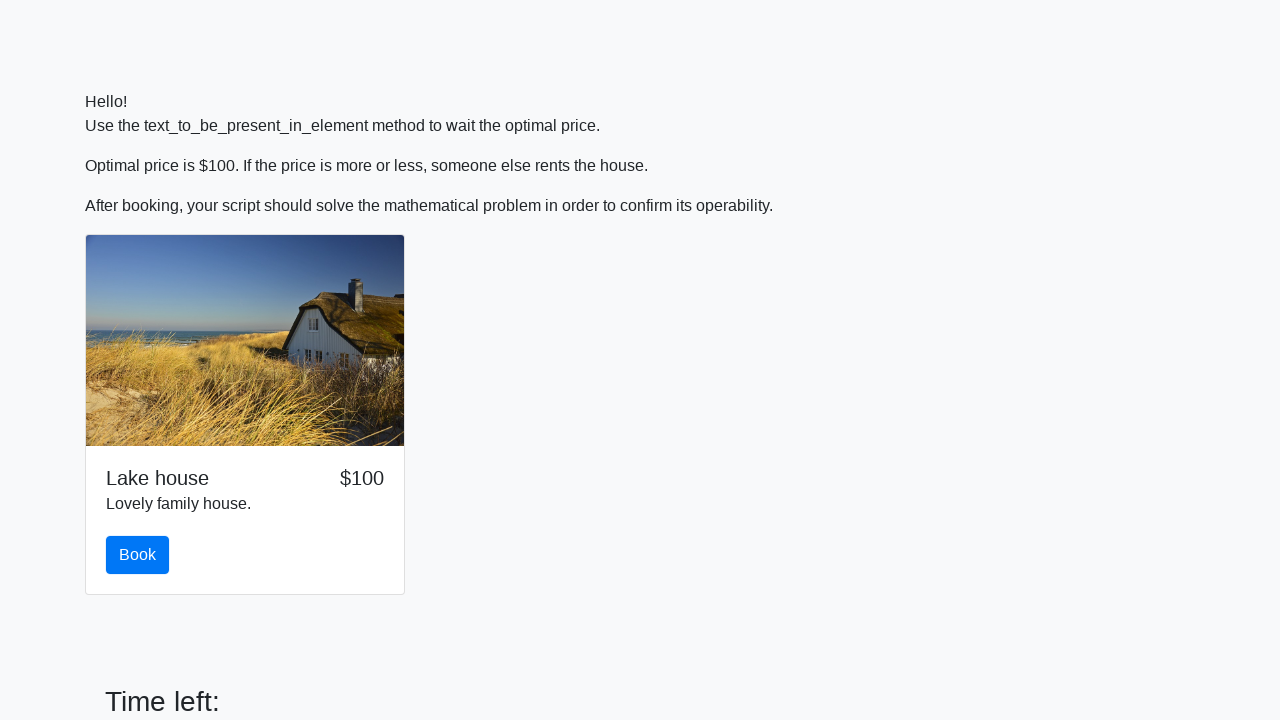

Retrieved number value for calculation: 974
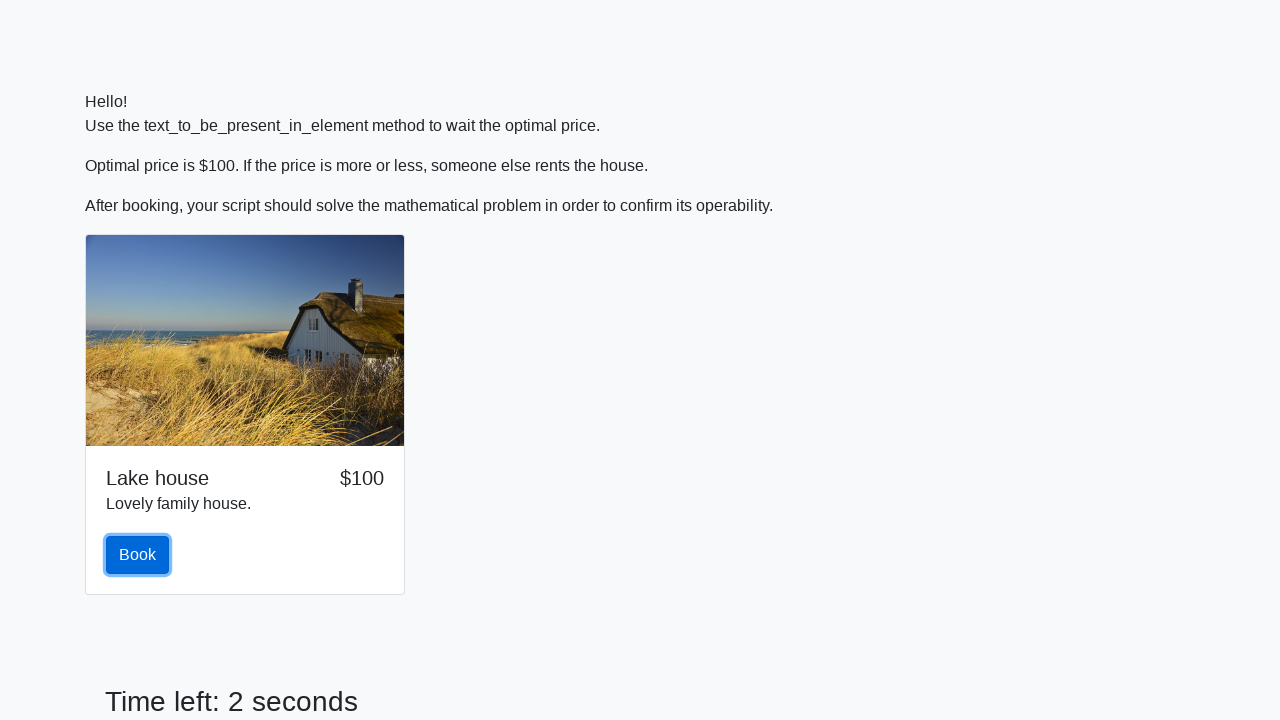

Calculated math expression result: 0.24132071718101825
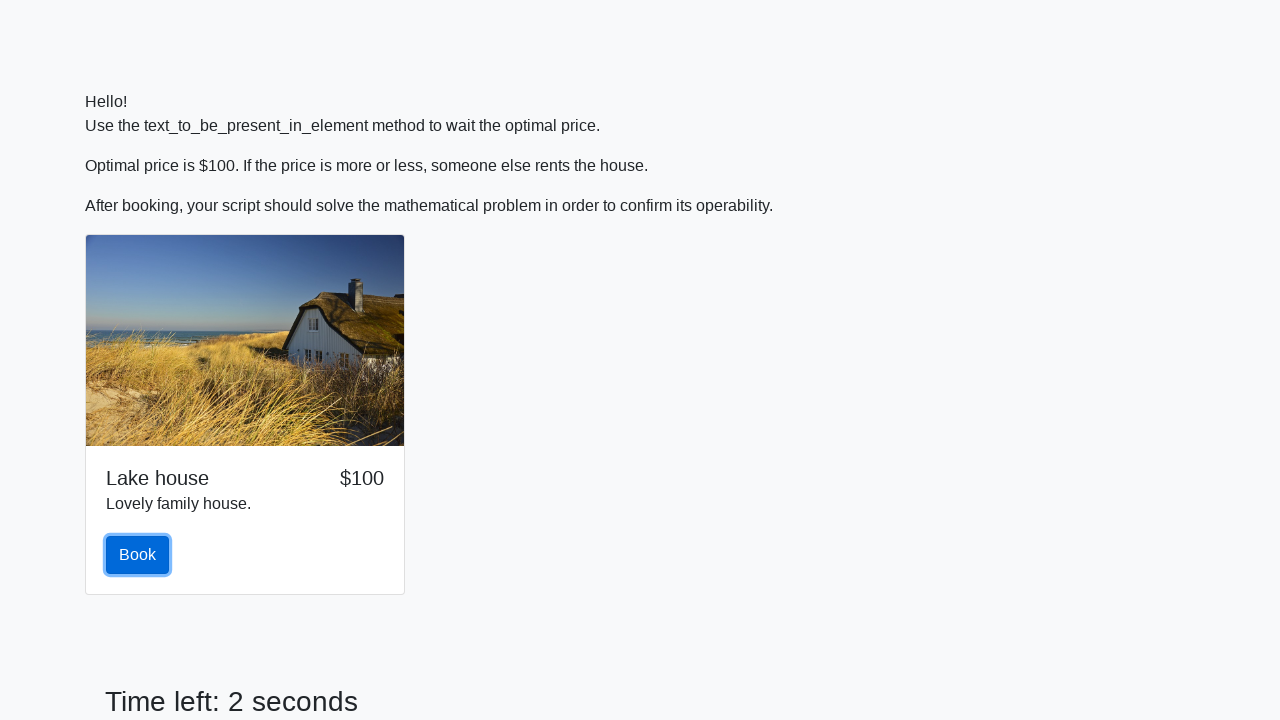

Filled answer field with calculated result on #answer
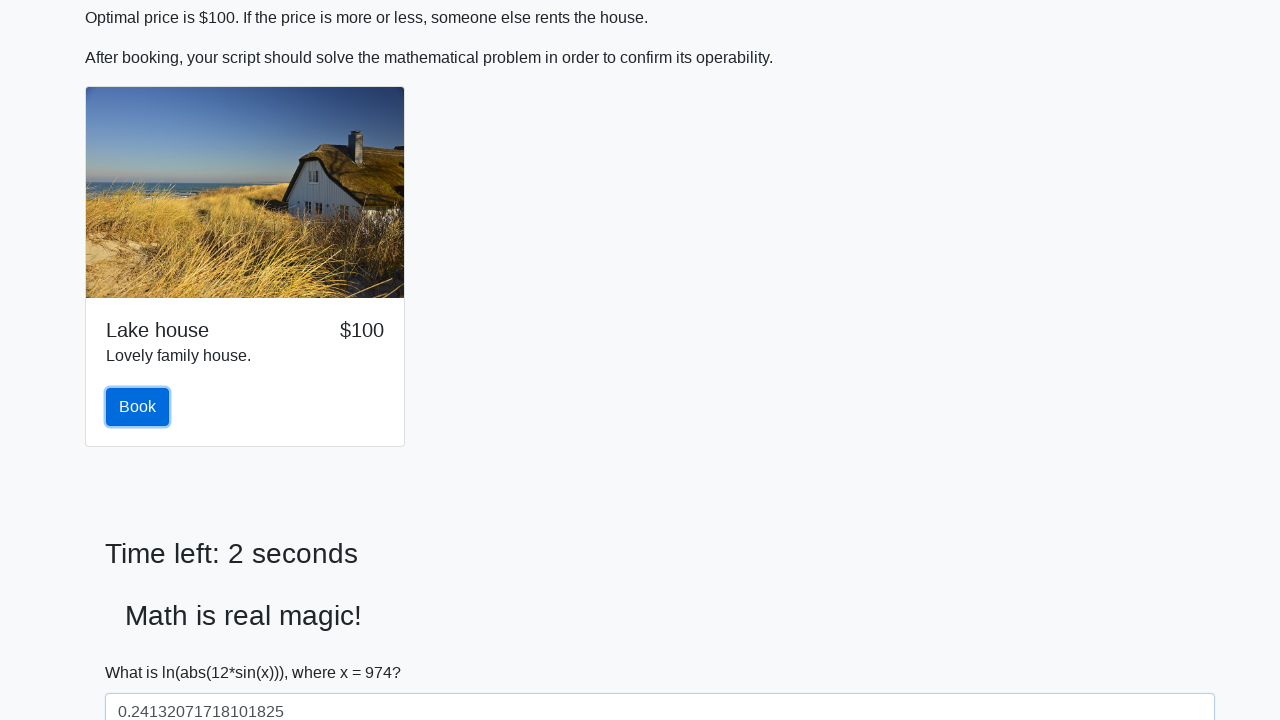

Clicked solve button at (143, 651) on #solve
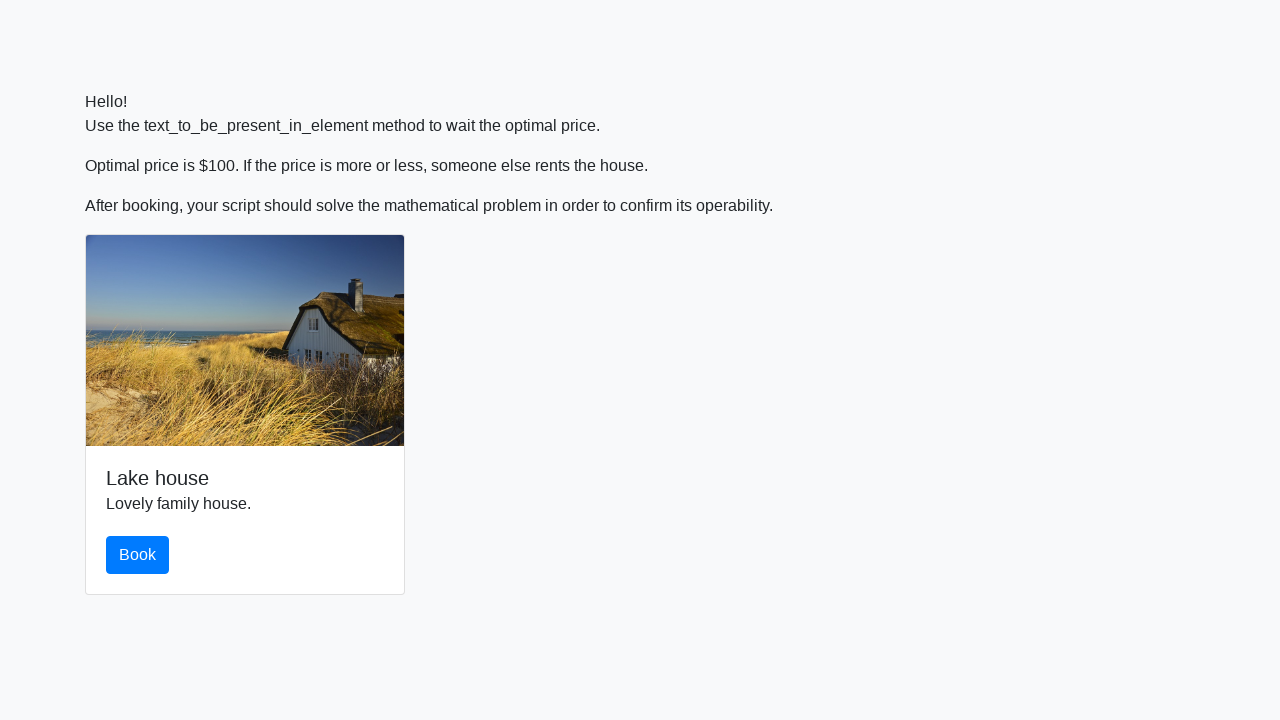

Set up alert handler to accept dialogs
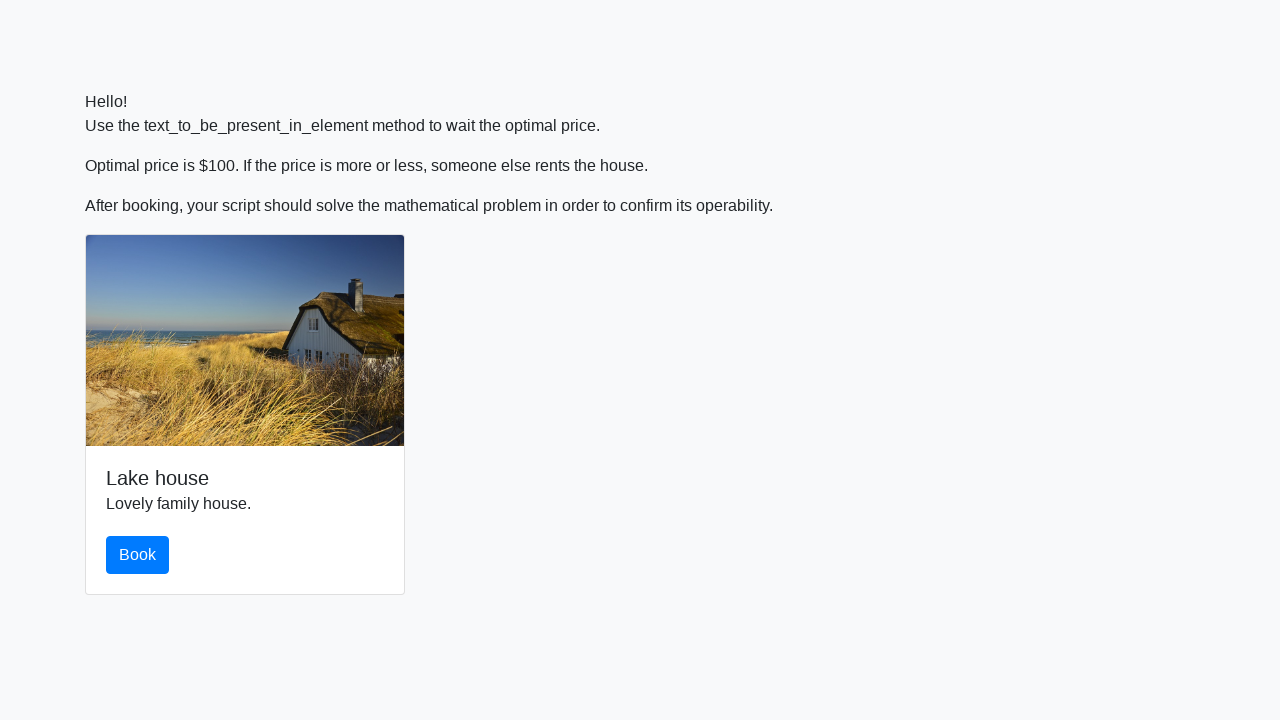

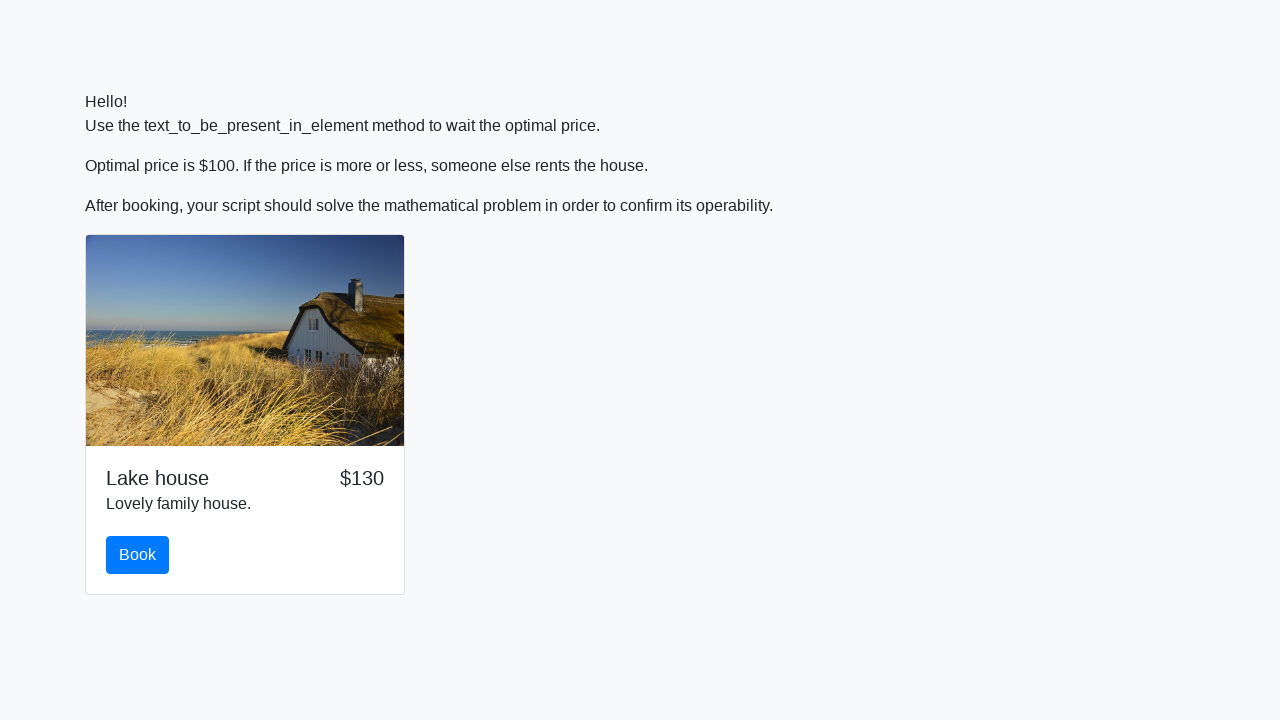